Tests opening a new browser tab/window by clicking a link and switching to the new window to verify its content

Starting URL: https://the-internet.herokuapp.com/windows

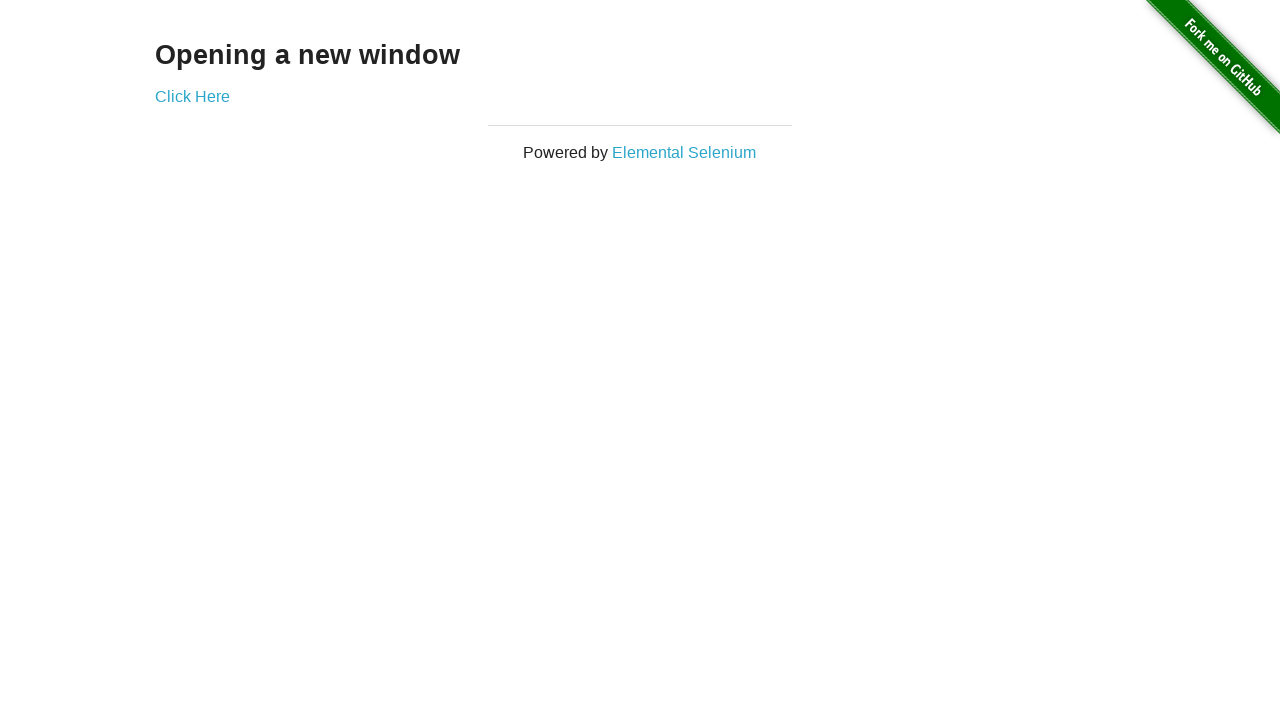

Clicked 'Click Here' link to open new window at (192, 96) on text=Click Here
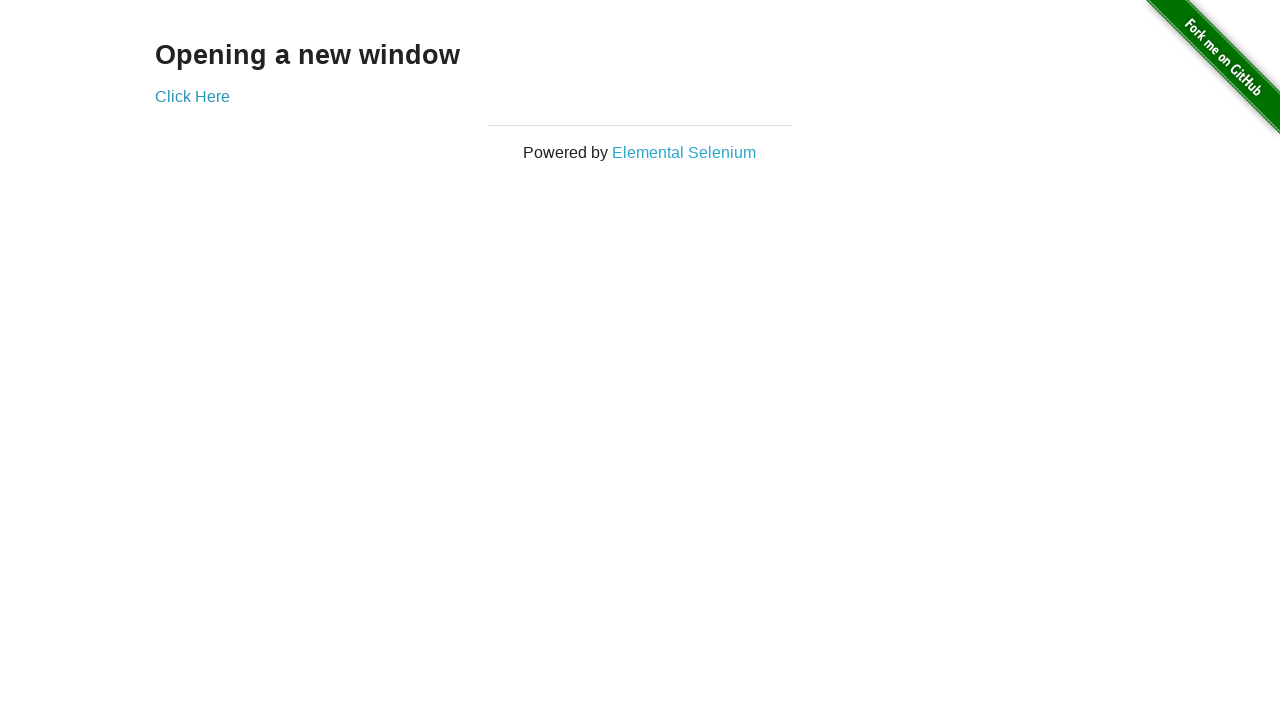

Captured new page/window object
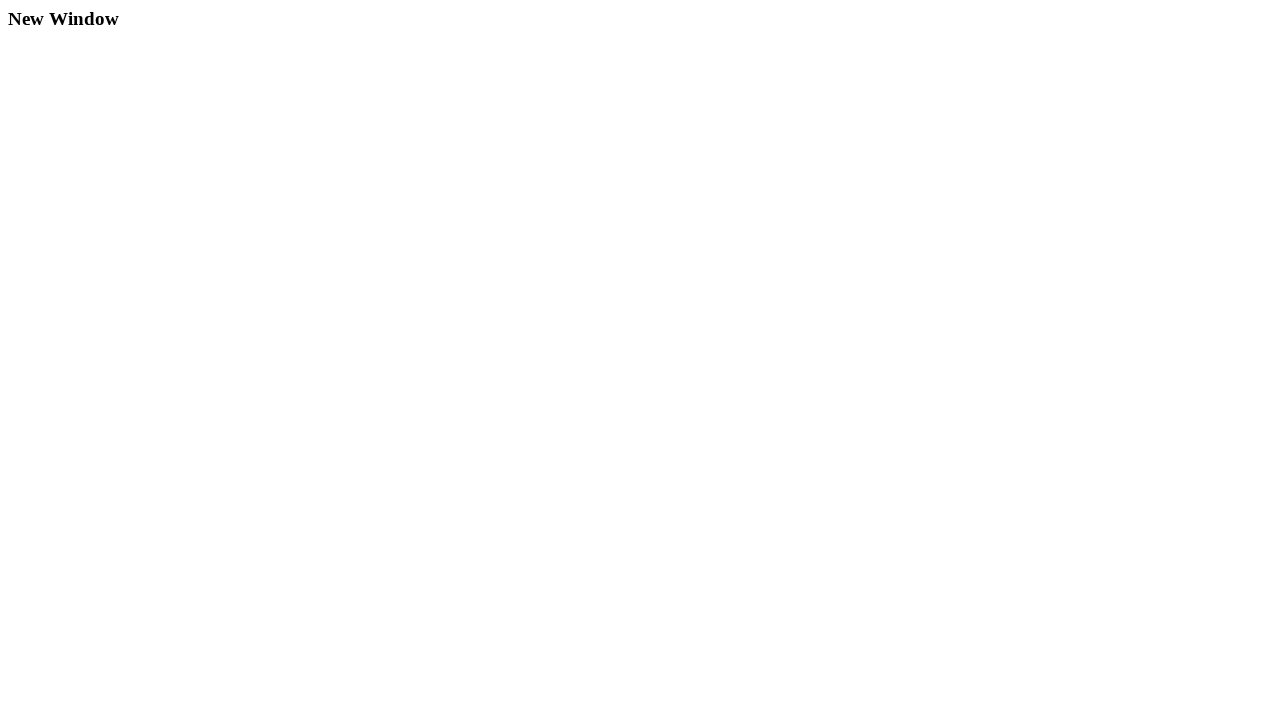

New page finished loading
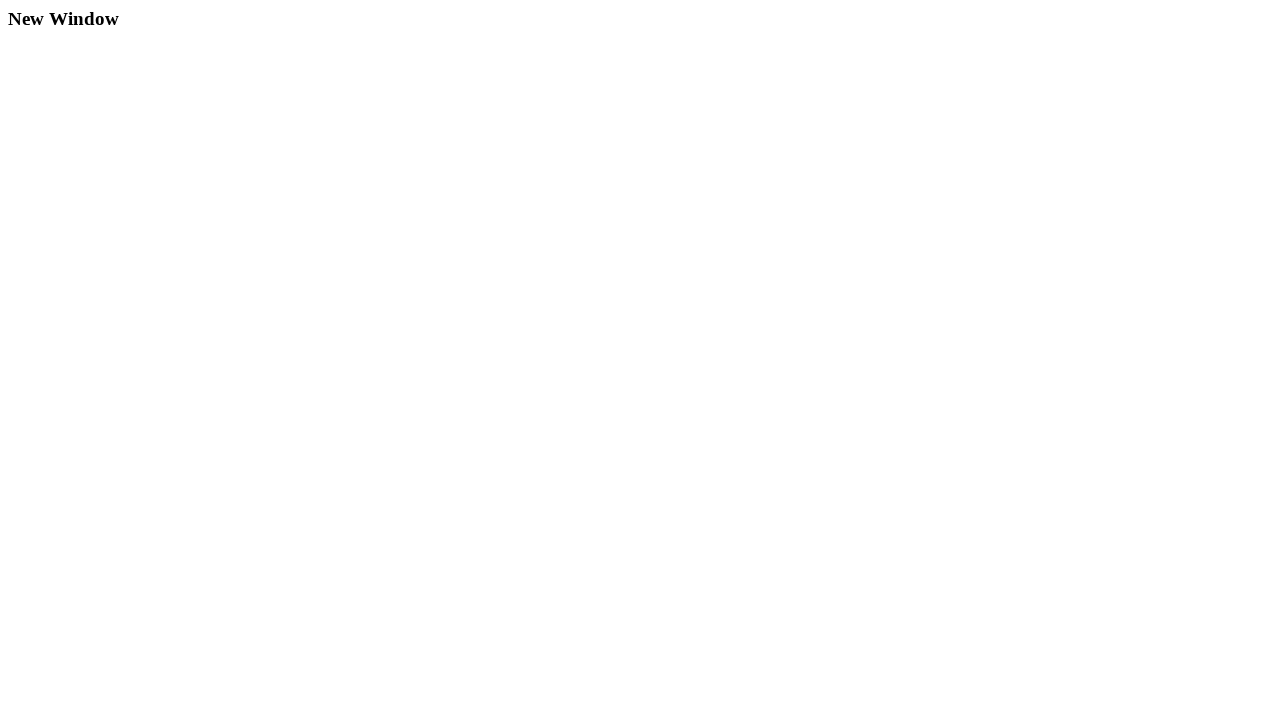

Retrieved h3 heading text from new page
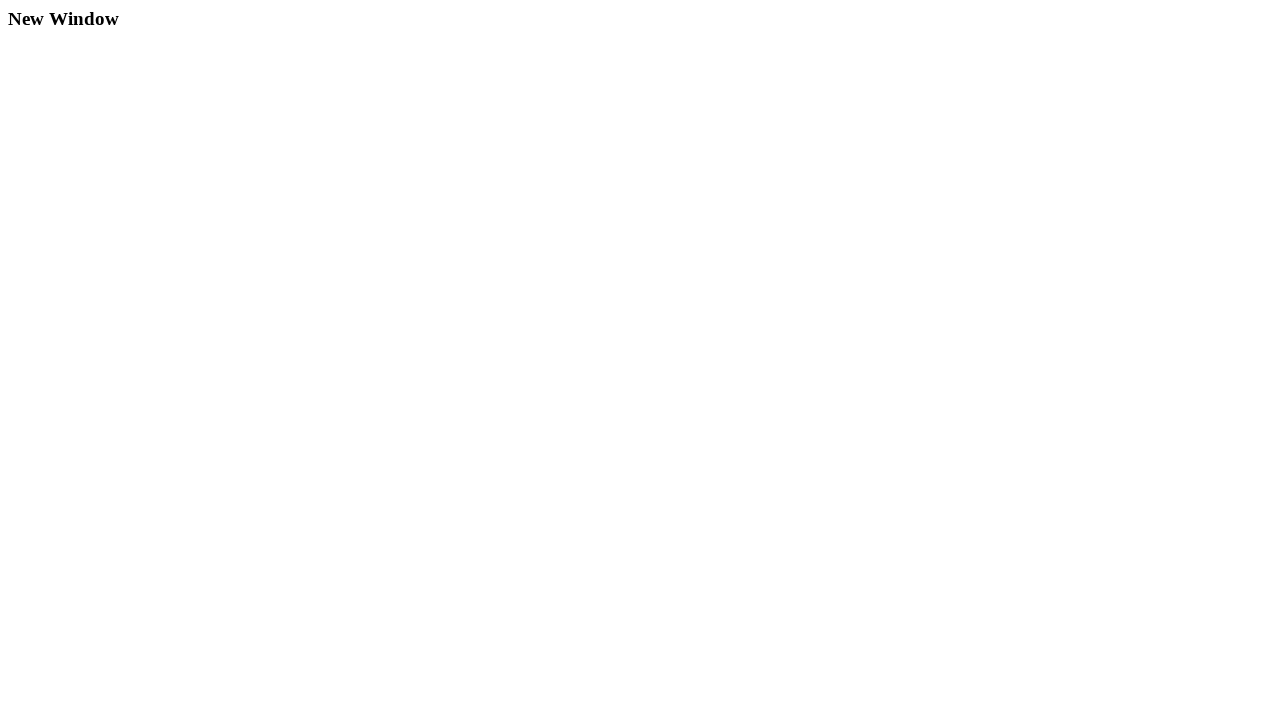

Verified new page heading is 'New Window'
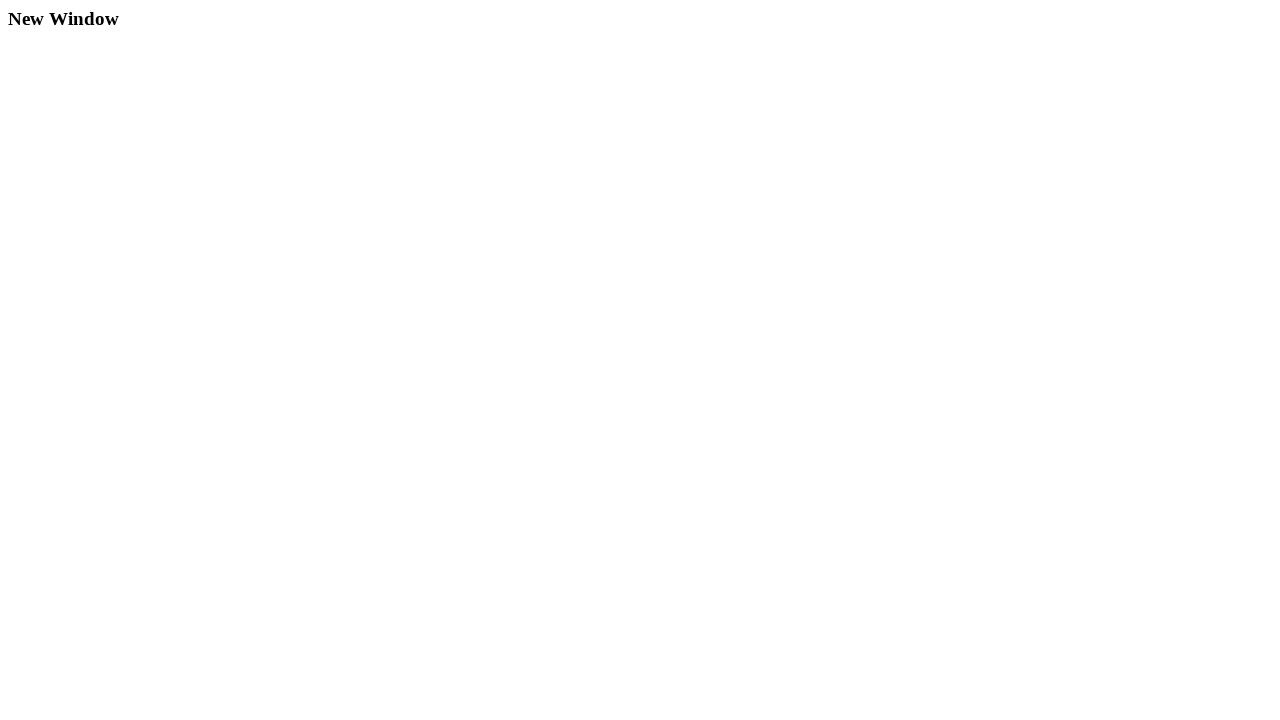

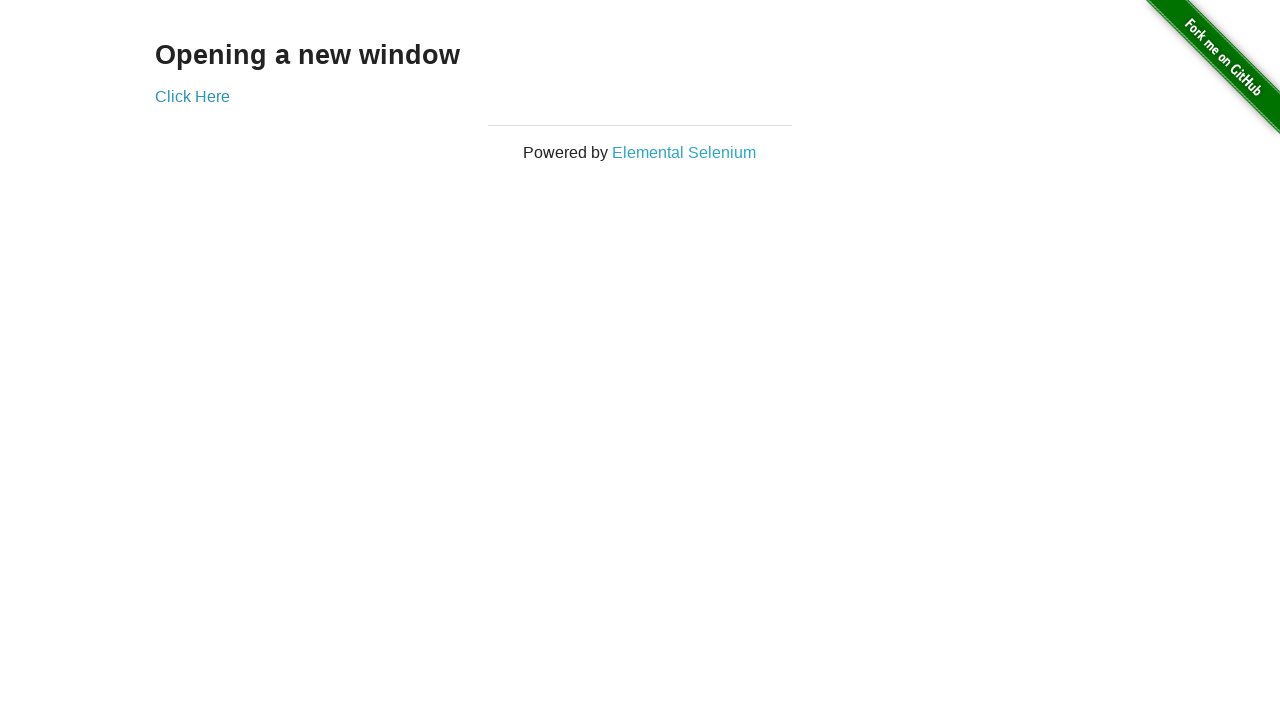